Navigates back to the previous page using browser navigation

Starting URL: http://www.toysrus.com

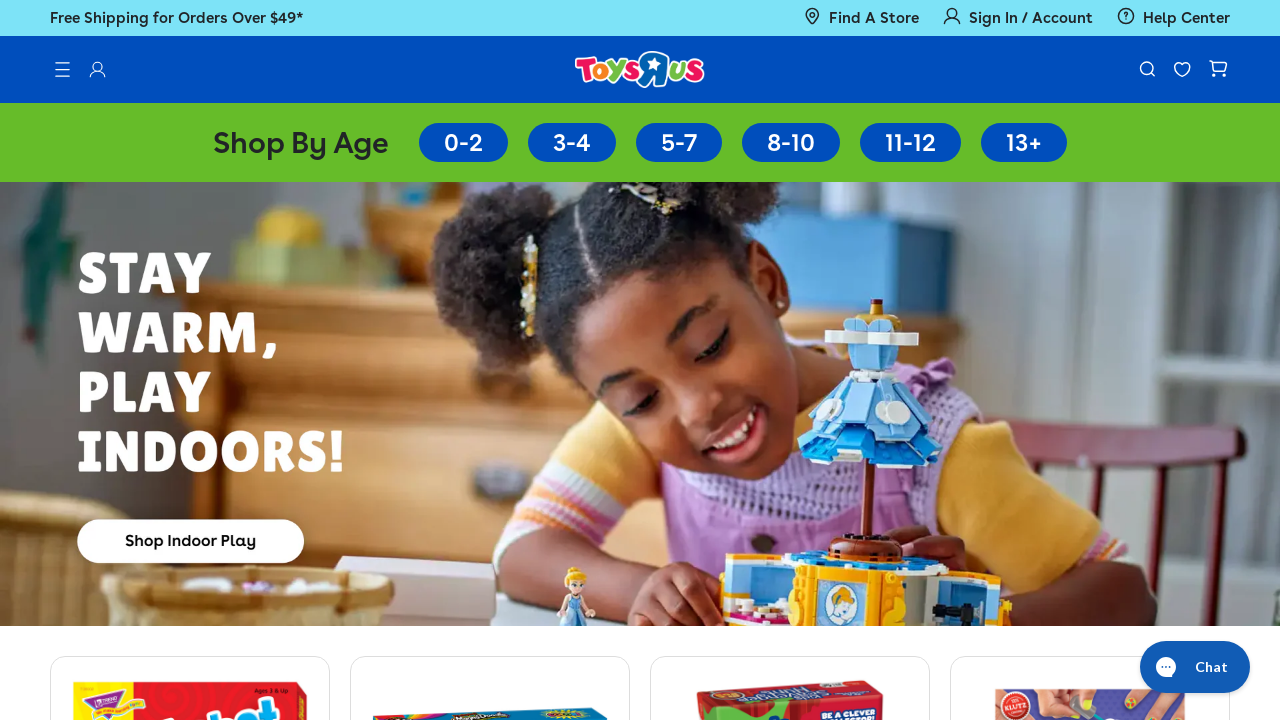

Navigated back to previous page from toysrus.com
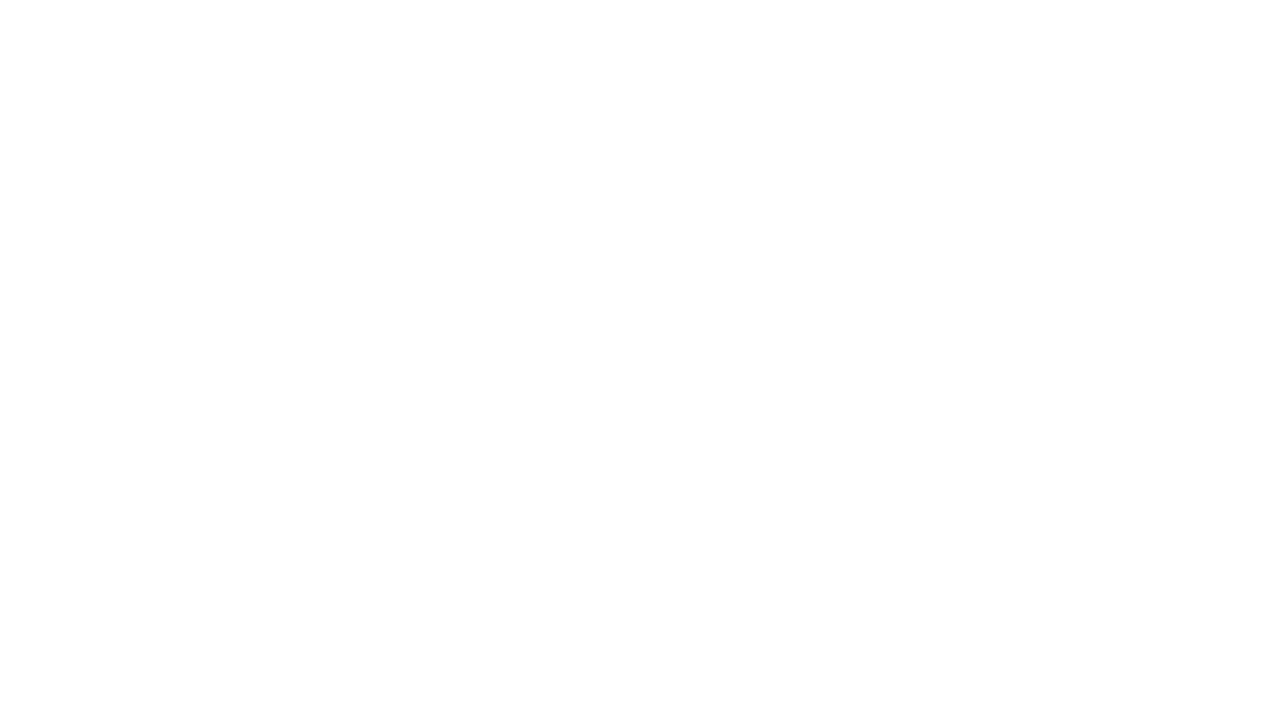

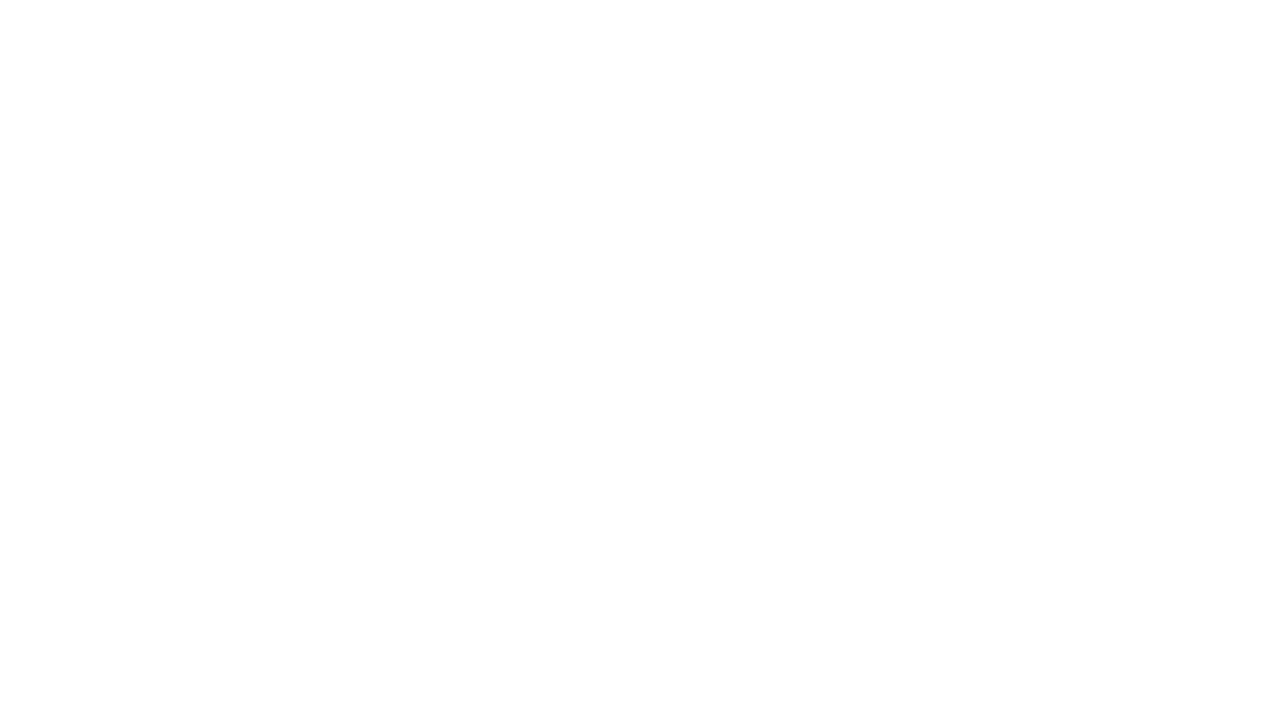